Tests basic browser interaction by navigating to a blog page, filling a text area field, and executing JavaScript to show an alert

Starting URL: https://omayo.blogspot.com/

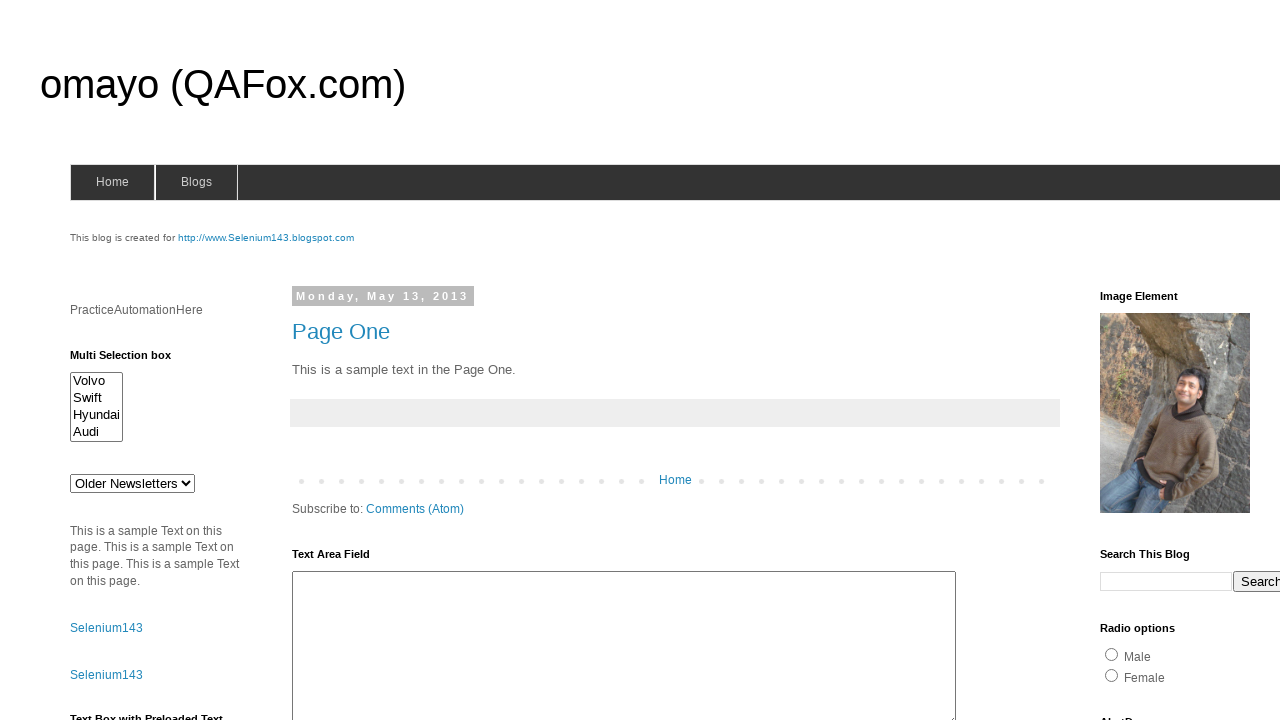

Filled text area with 'Arun Motoori' on #ta1
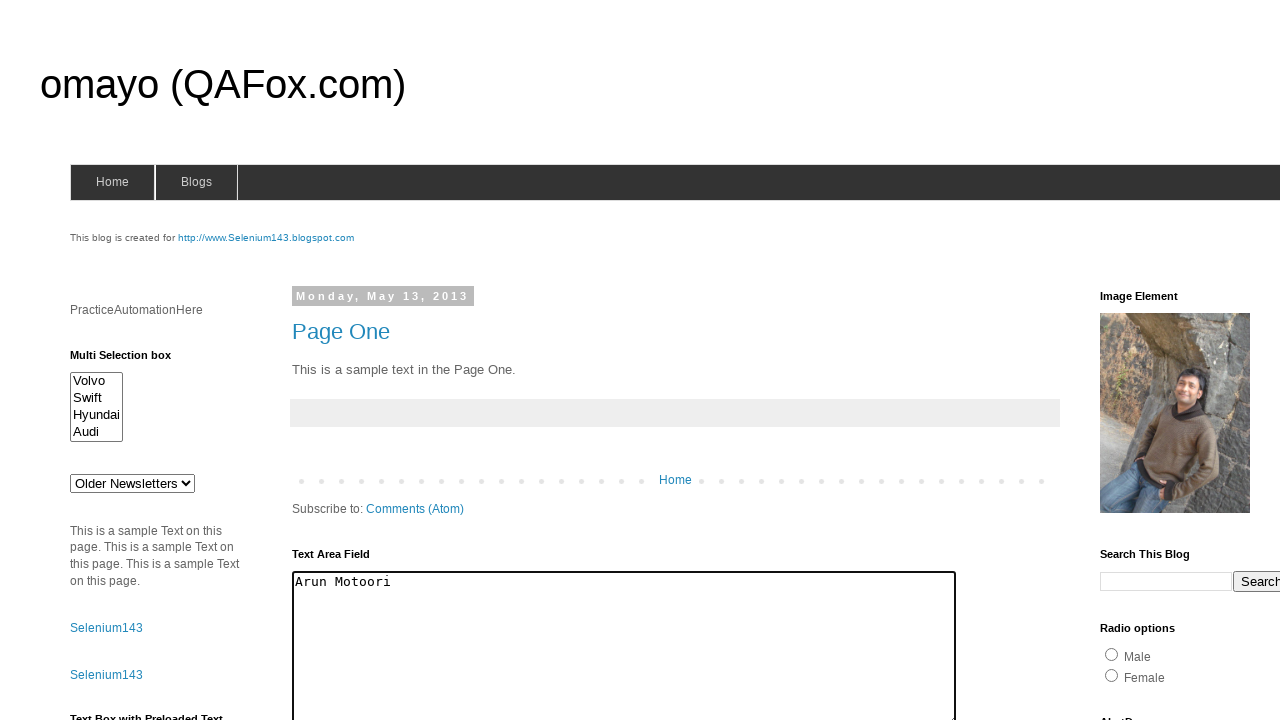

Executed JavaScript to display alert dialog
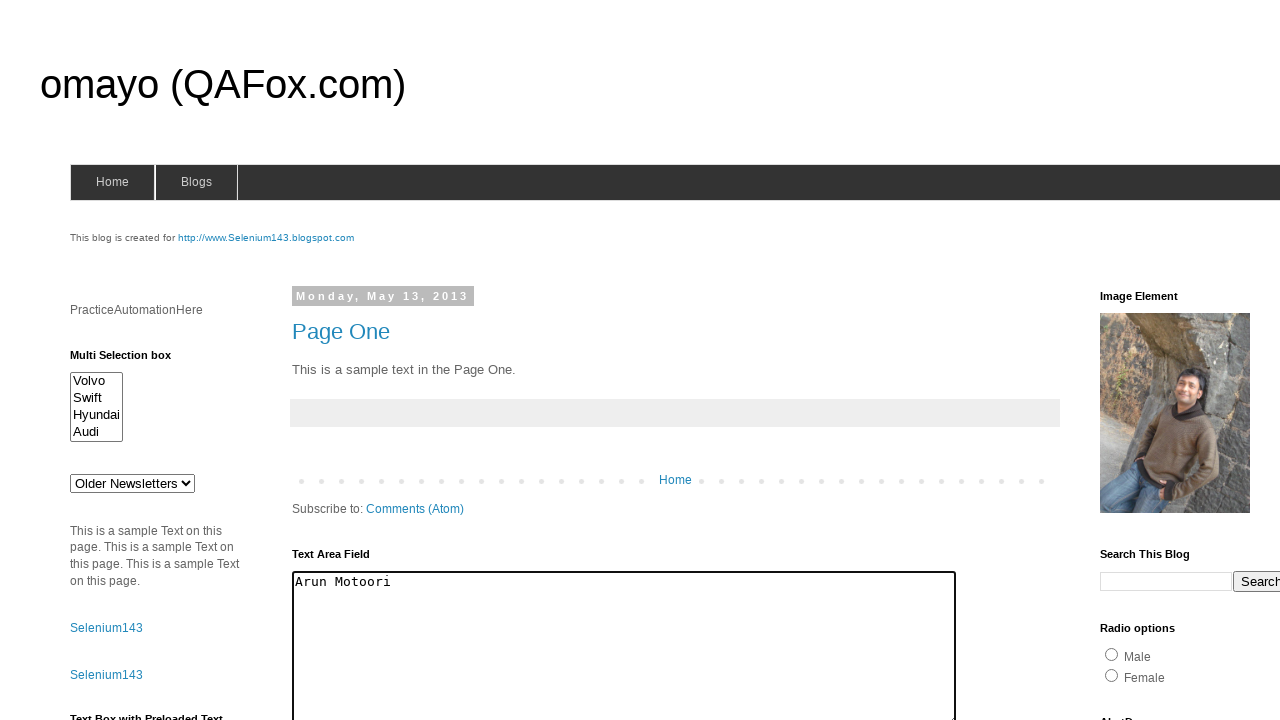

Set up alert dialog handler to accept alerts
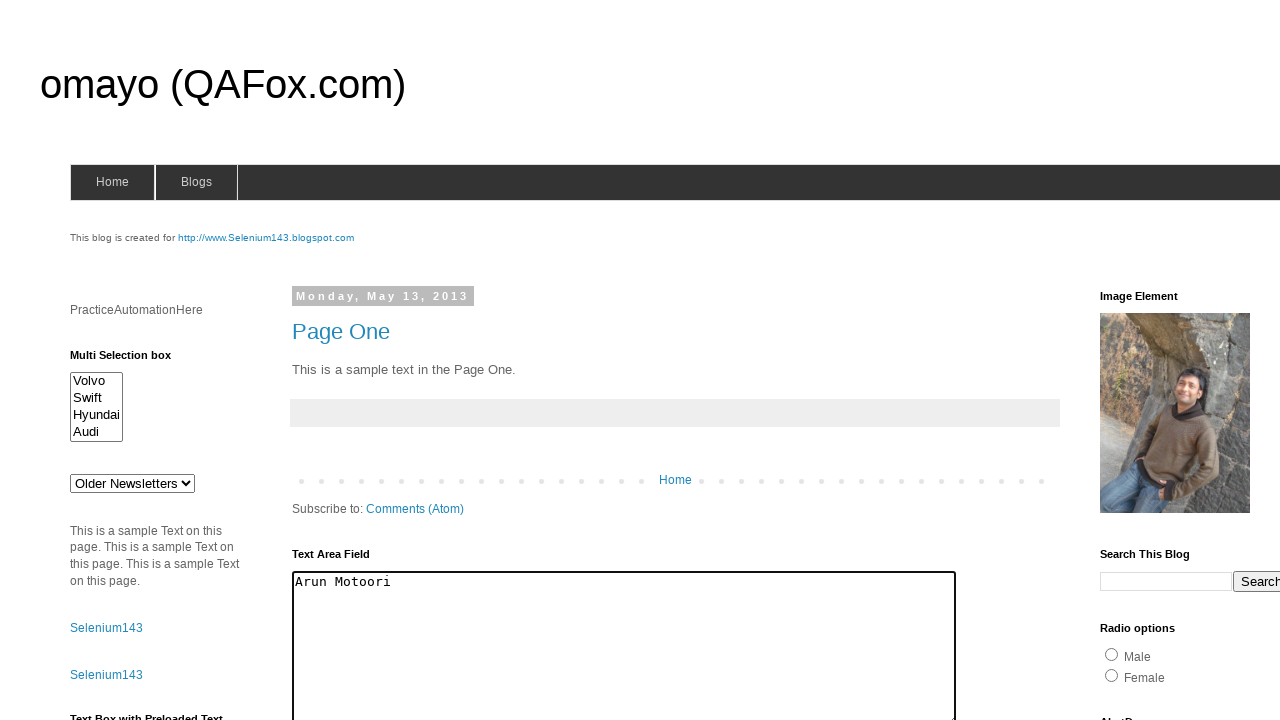

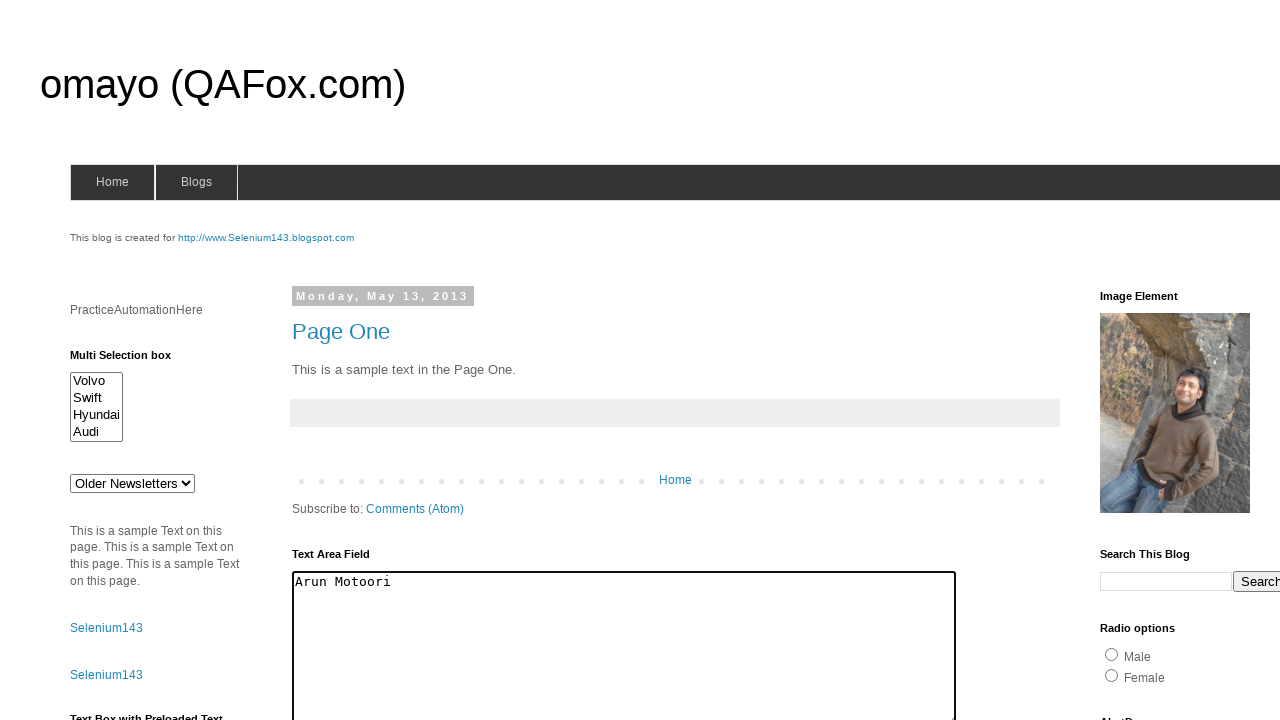